Tests basic JavaScript alert by clicking the alert button and accepting it

Starting URL: https://the-internet.herokuapp.com/javascript_alerts

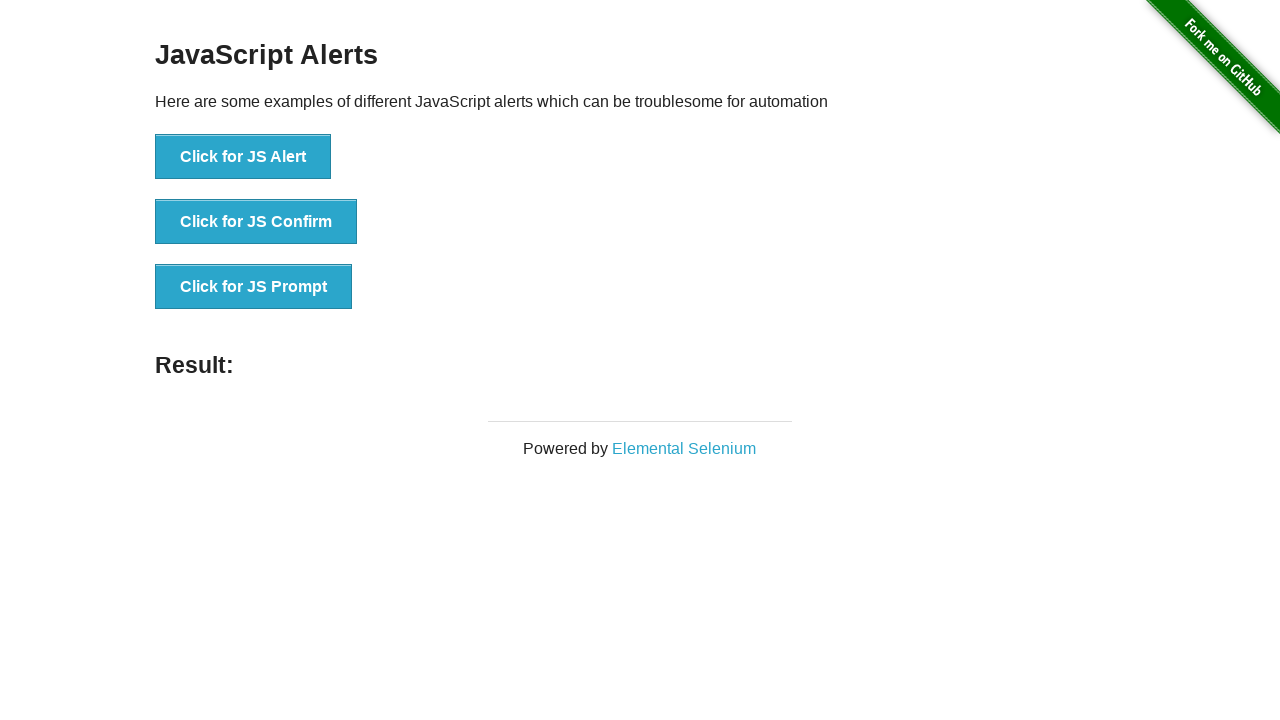

Clicked button to trigger JavaScript alert at (243, 157) on xpath=//button[@onclick='jsAlert()']
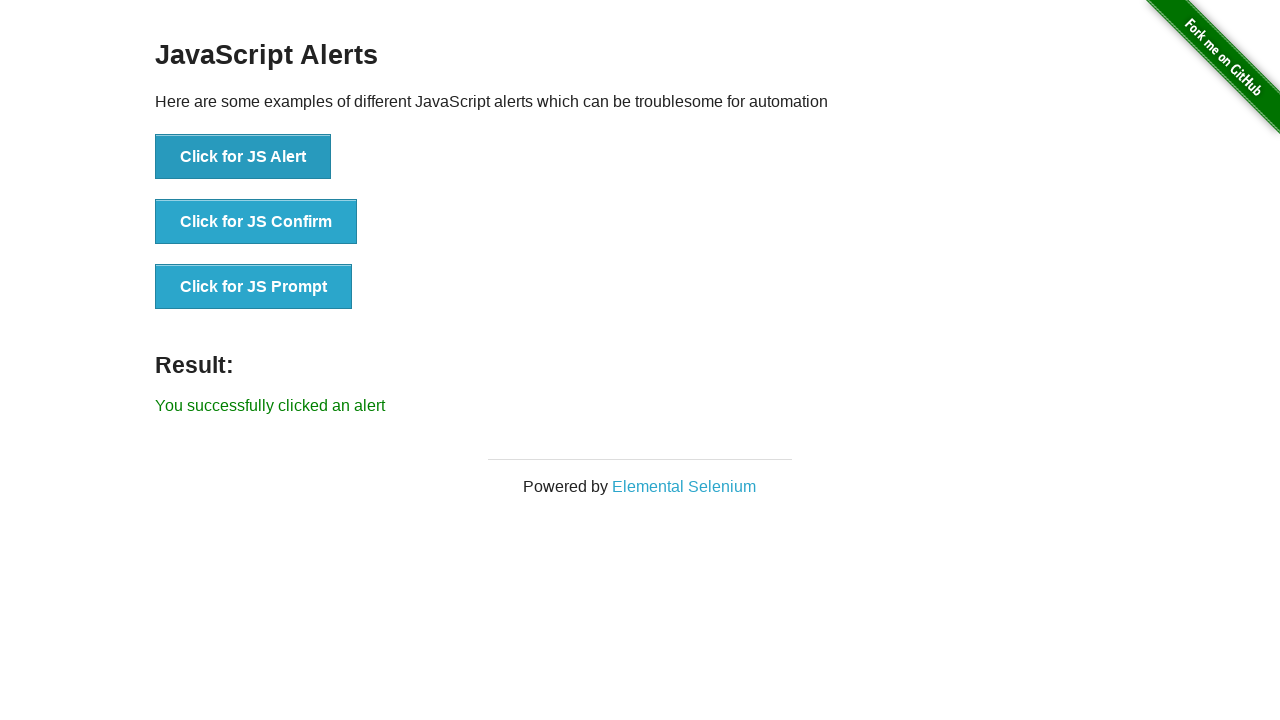

Set up dialog handler to accept the alert
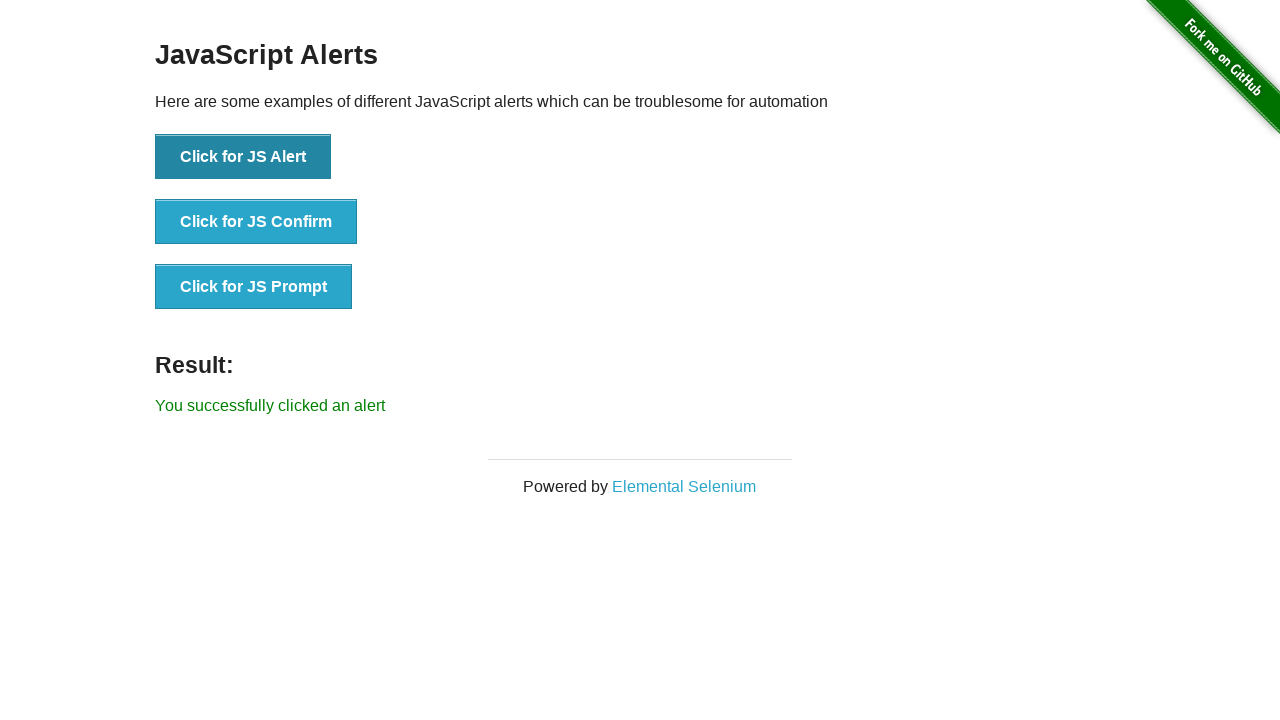

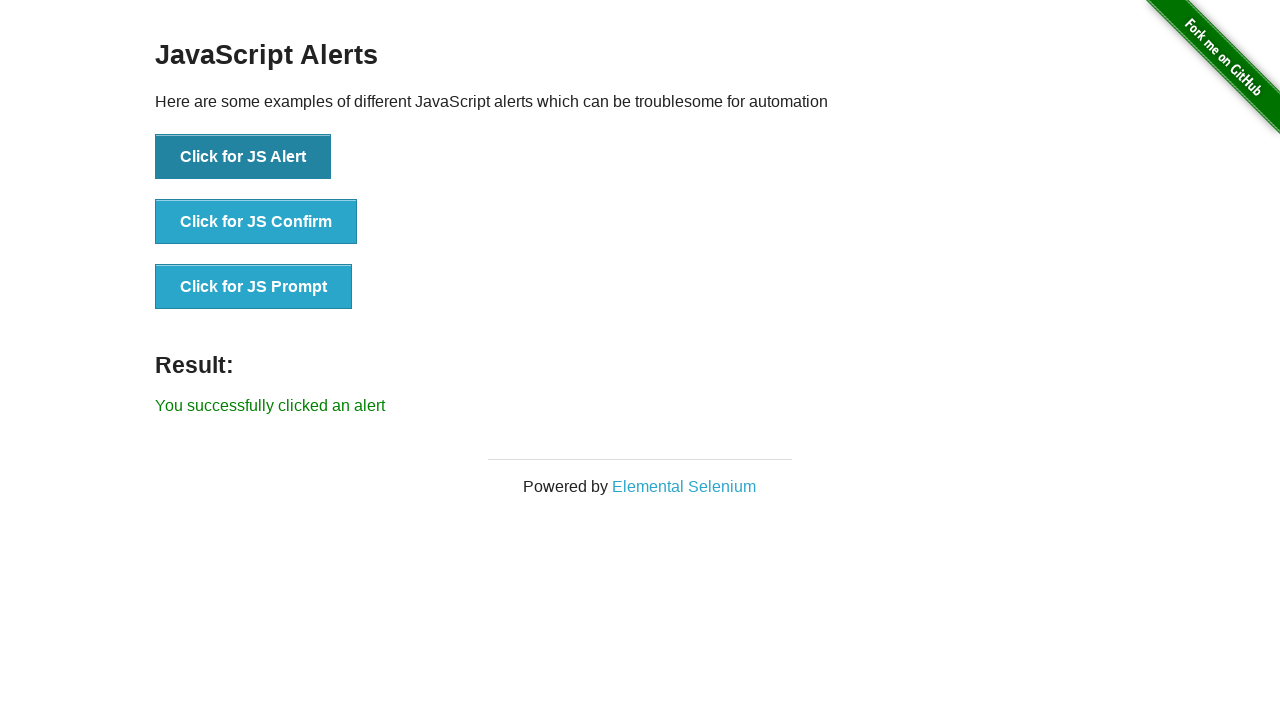